Tests that an email without "@" symbol shows a field error with red border when submitted.

Starting URL: https://demoqa.com/text-box

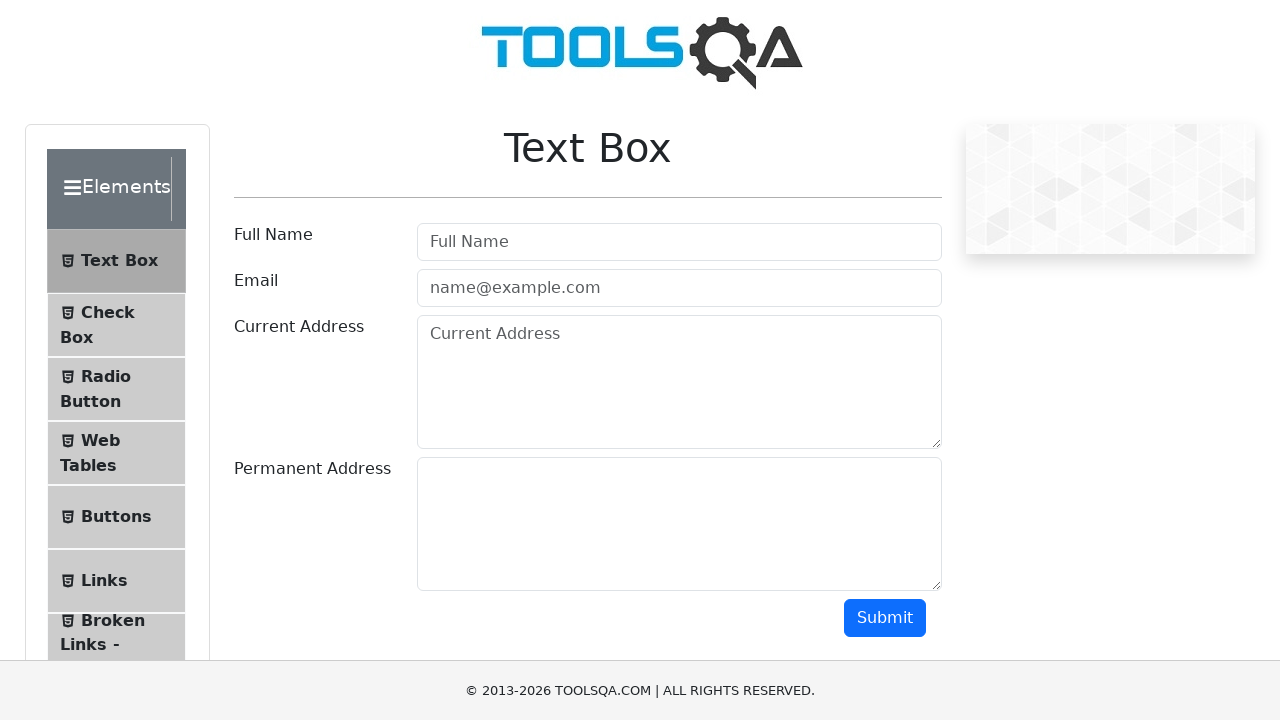

Filled userName field with 'My Name' on #userName
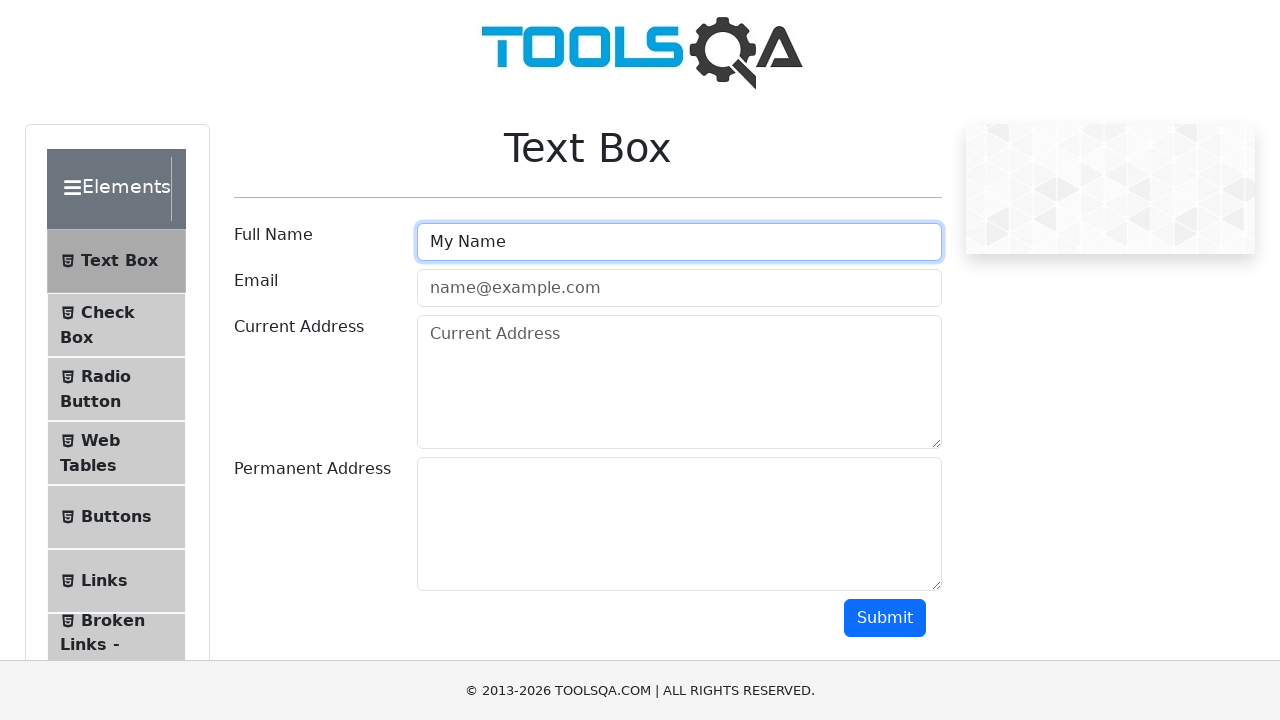

Filled userEmail field with invalid email 'emailsexample.com' (missing @ symbol) on #userEmail
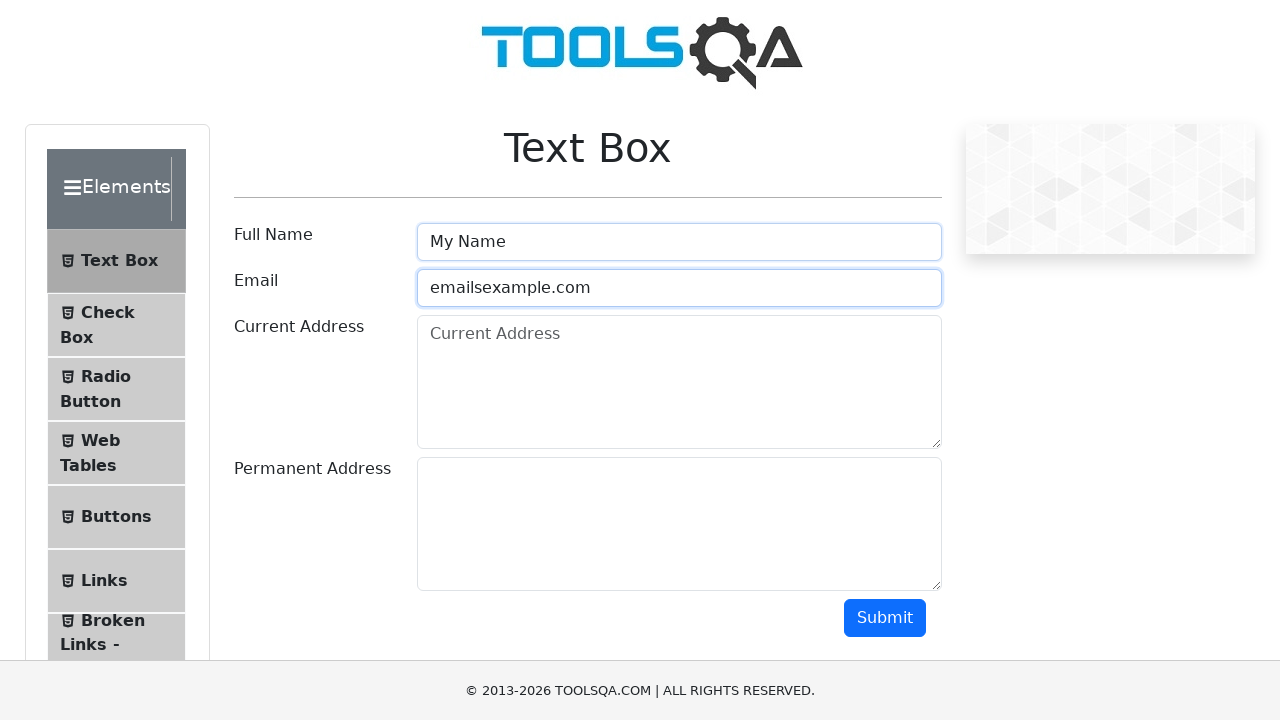

Filled currentAddress field with 'Mi direccion 23/23' on #currentAddress
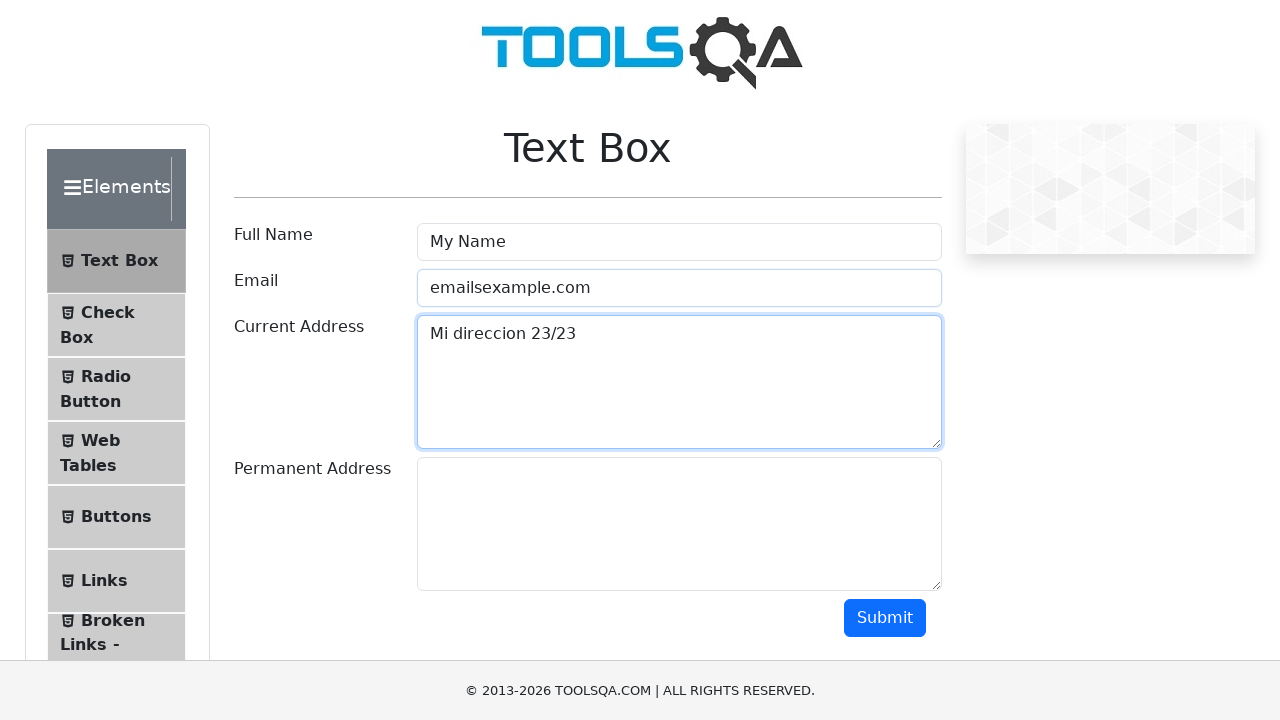

Filled permanentAddress field with 'Mi direccion 23/23' on #permanentAddress
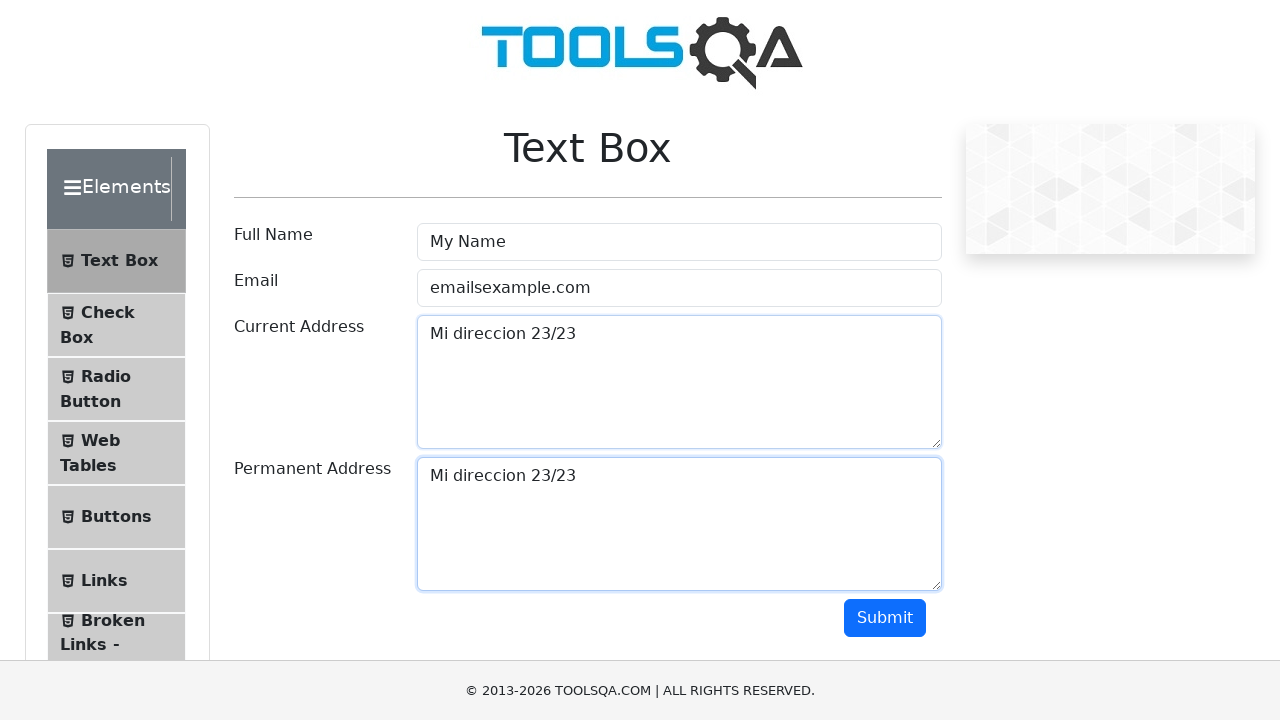

Scrolled submit button into view
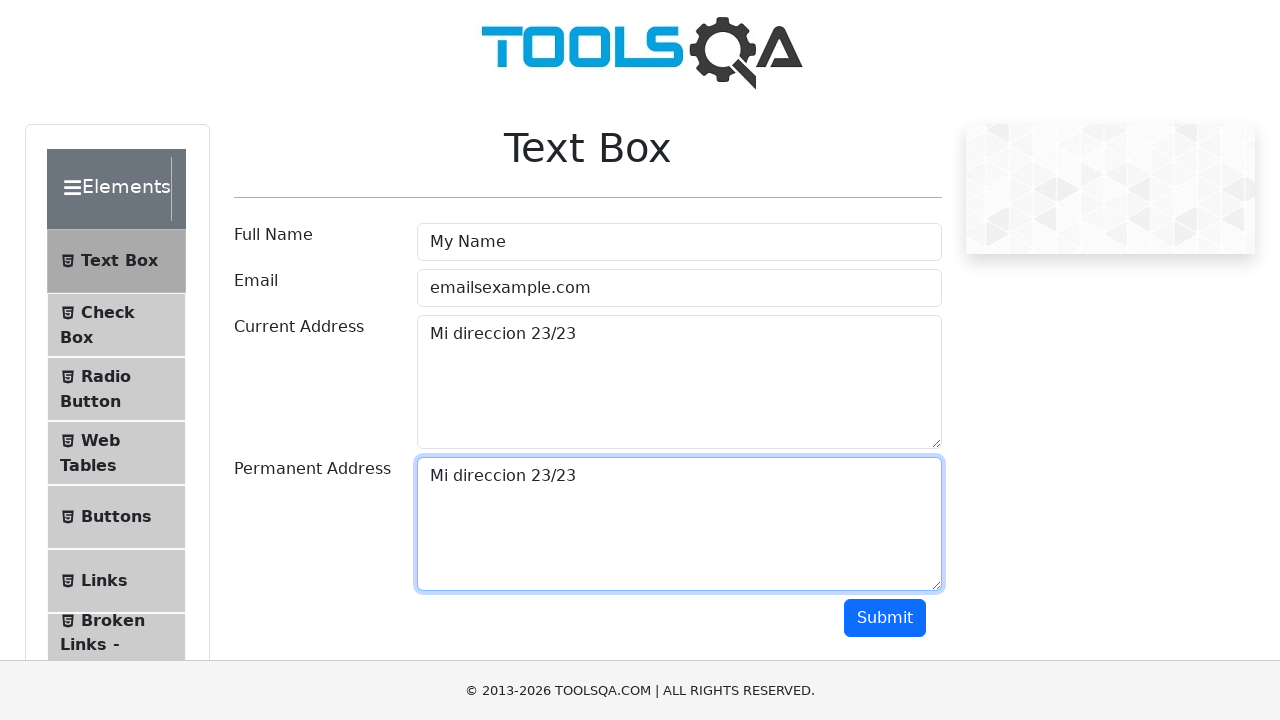

Clicked submit button to submit form with invalid email at (885, 618) on #submit
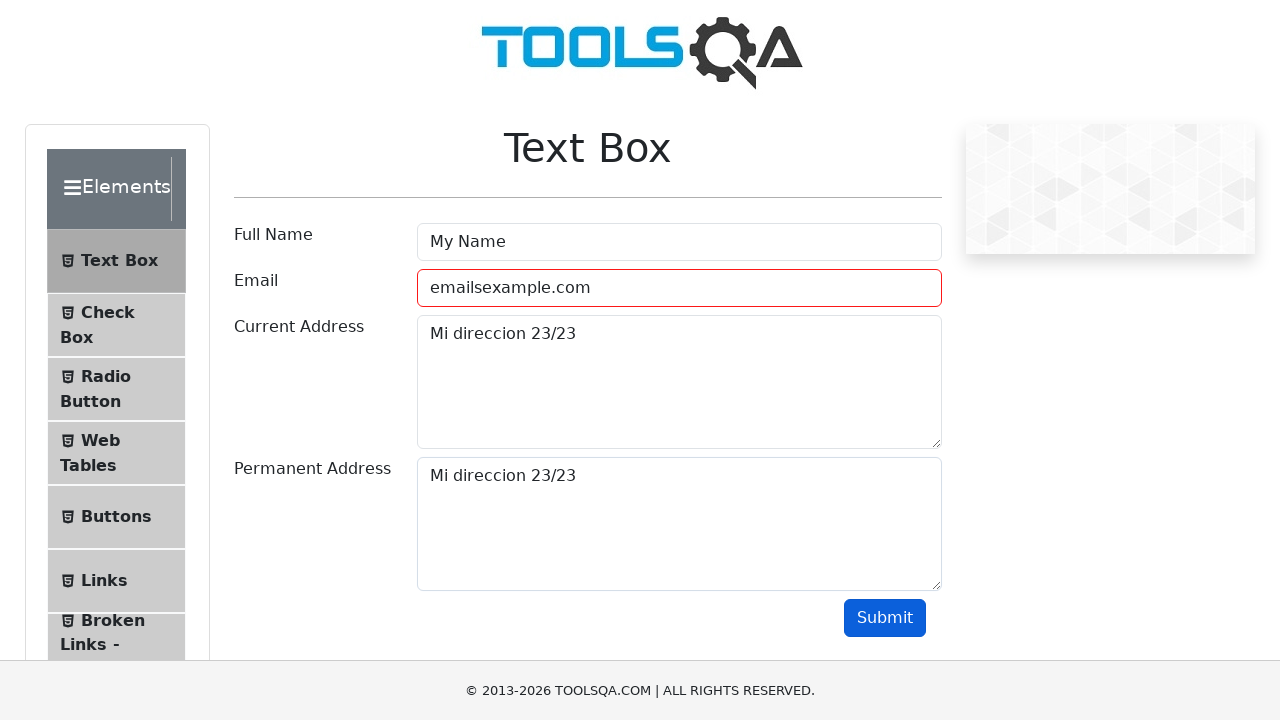

Email field now displays error with red border (field-error class applied)
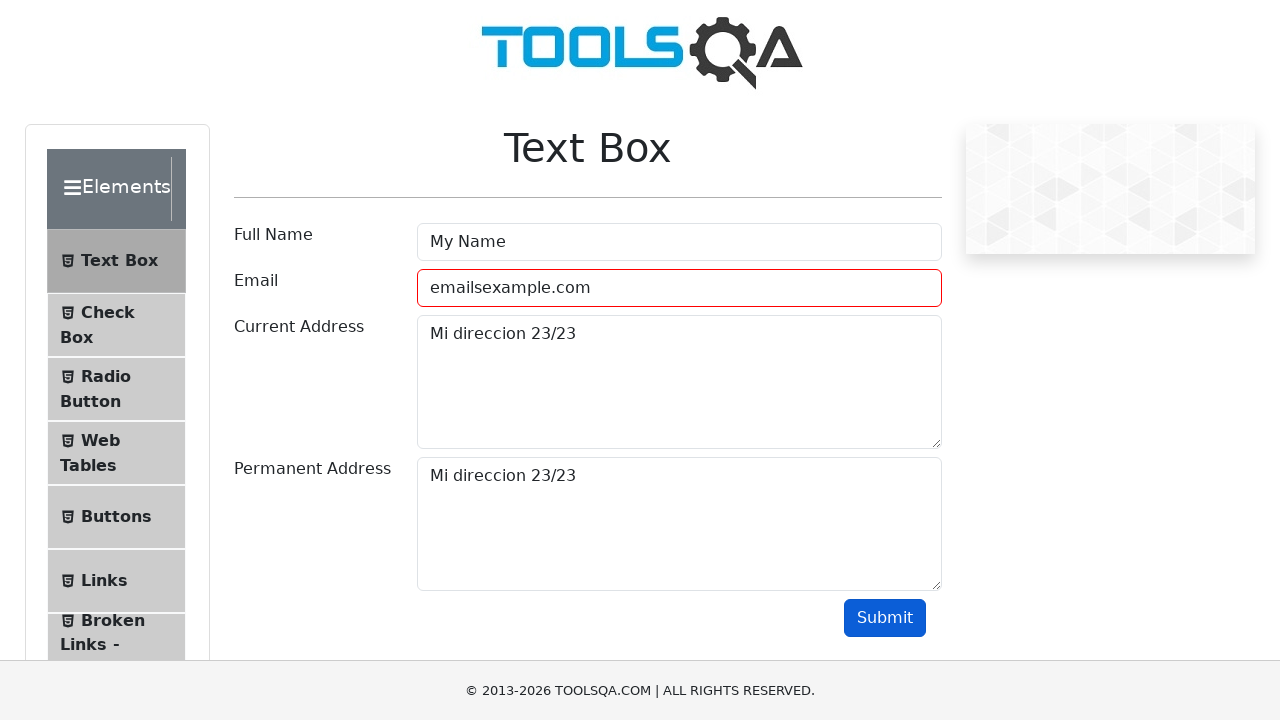

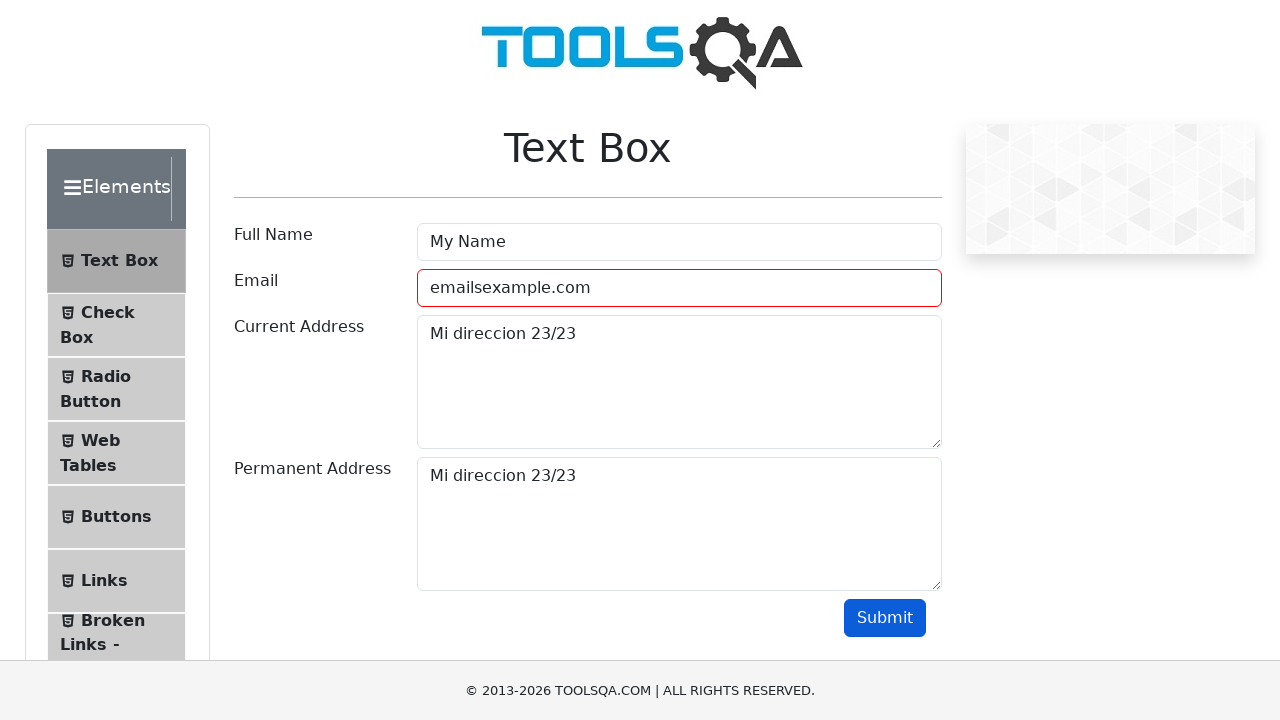